Navigates to Form Authentication page and verifies the Elemental Selenium link href attribute

Starting URL: https://the-internet.herokuapp.com/

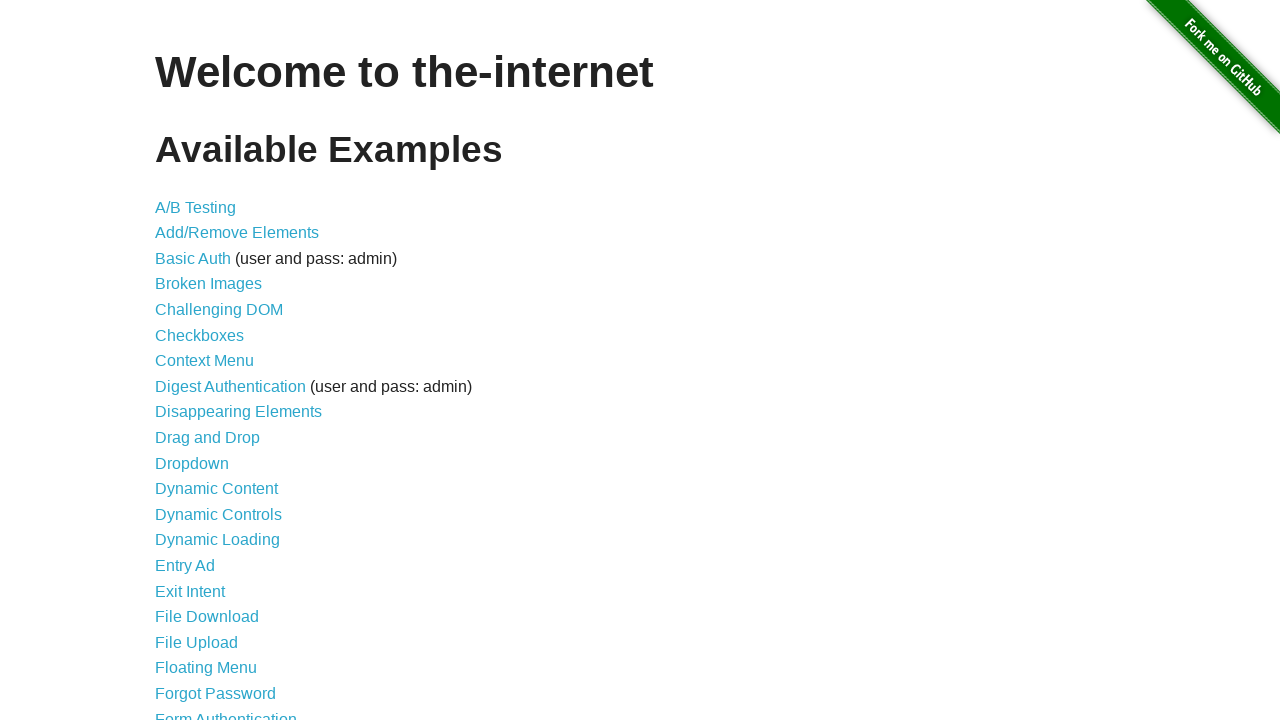

Navigated to the-internet.herokuapp.com homepage
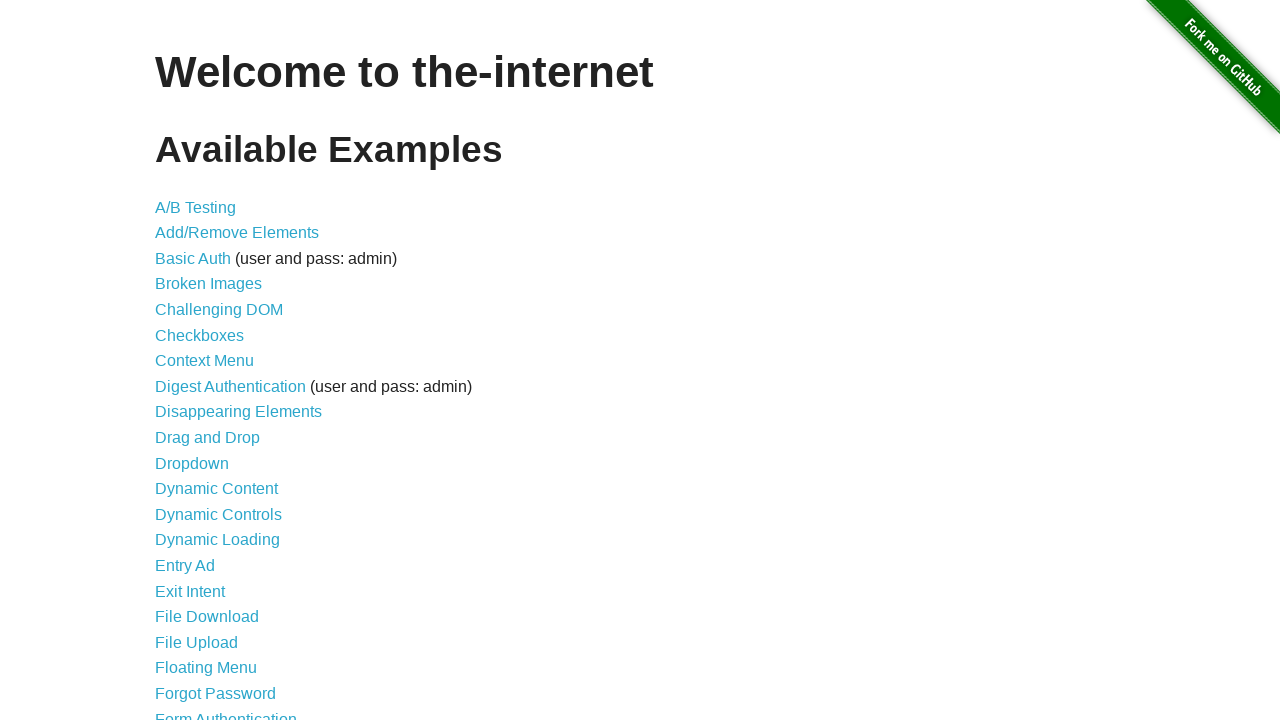

Clicked on Form Authentication link at (226, 712) on xpath=//*[@id="content"]/ul/li[21]/a
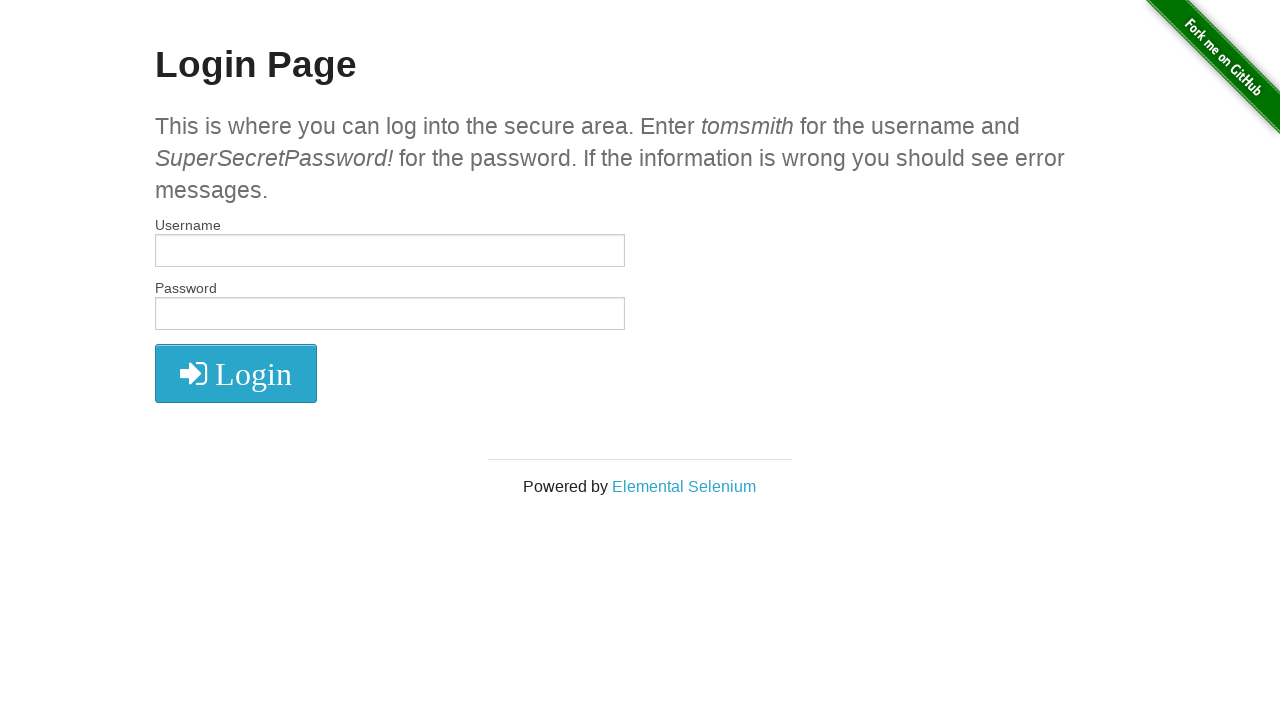

Footer link element loaded
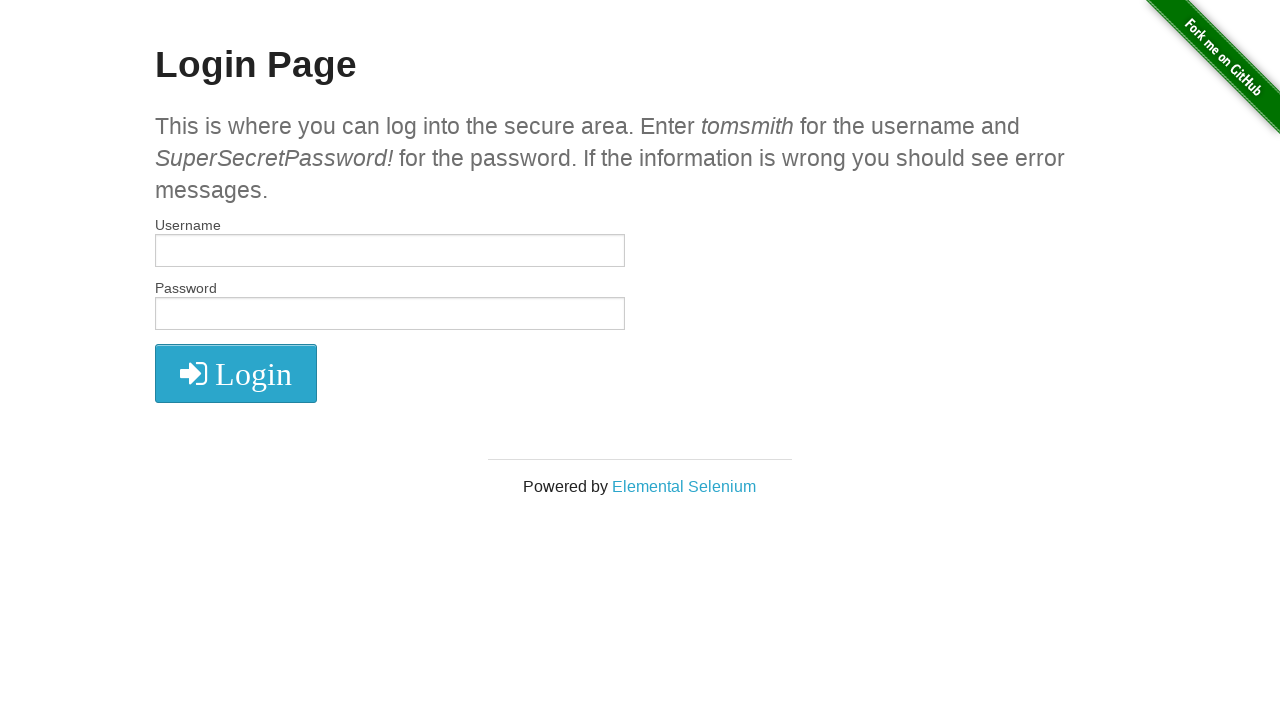

Retrieved Elemental Selenium link href attribute: http://elementalselenium.com/
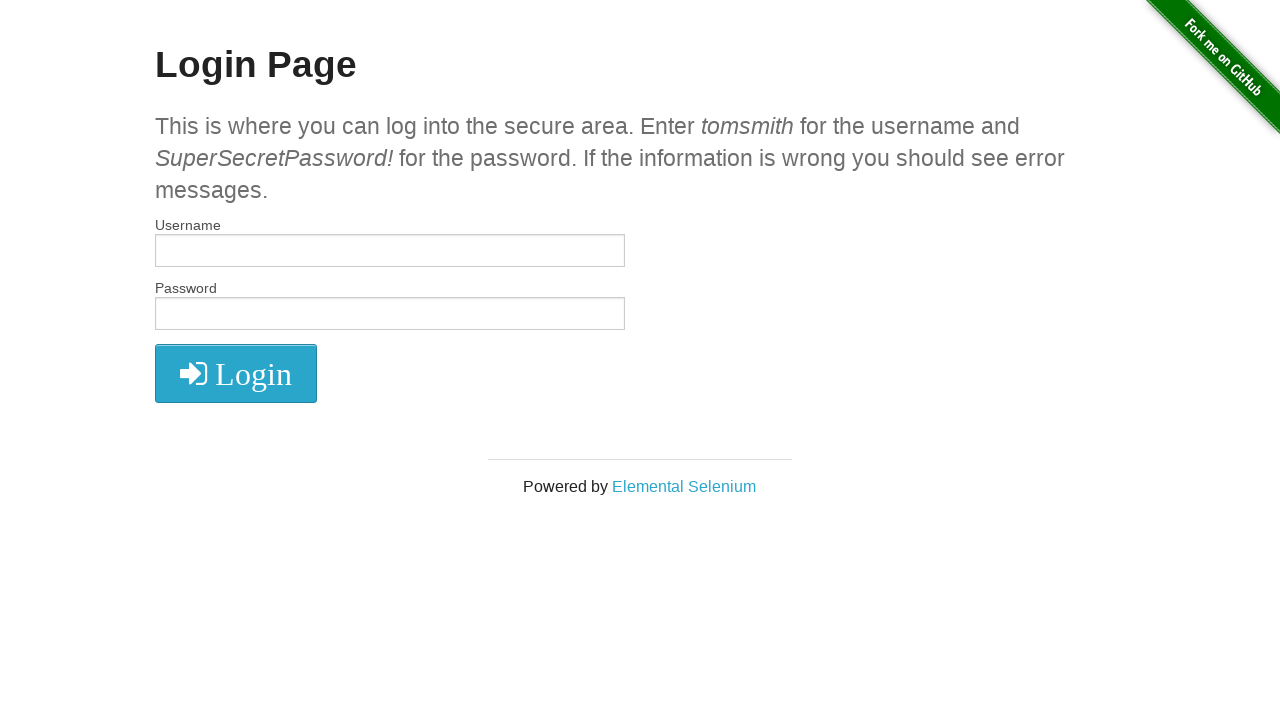

Verified Elemental Selenium link href is correct
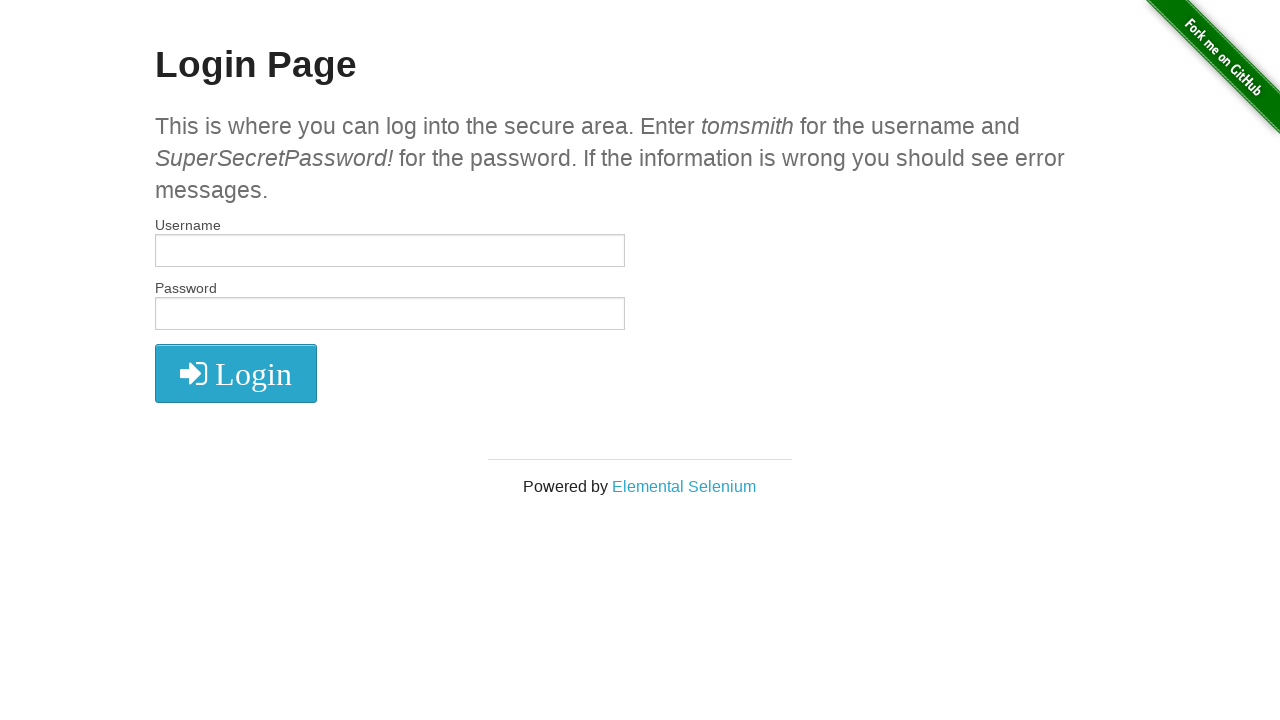

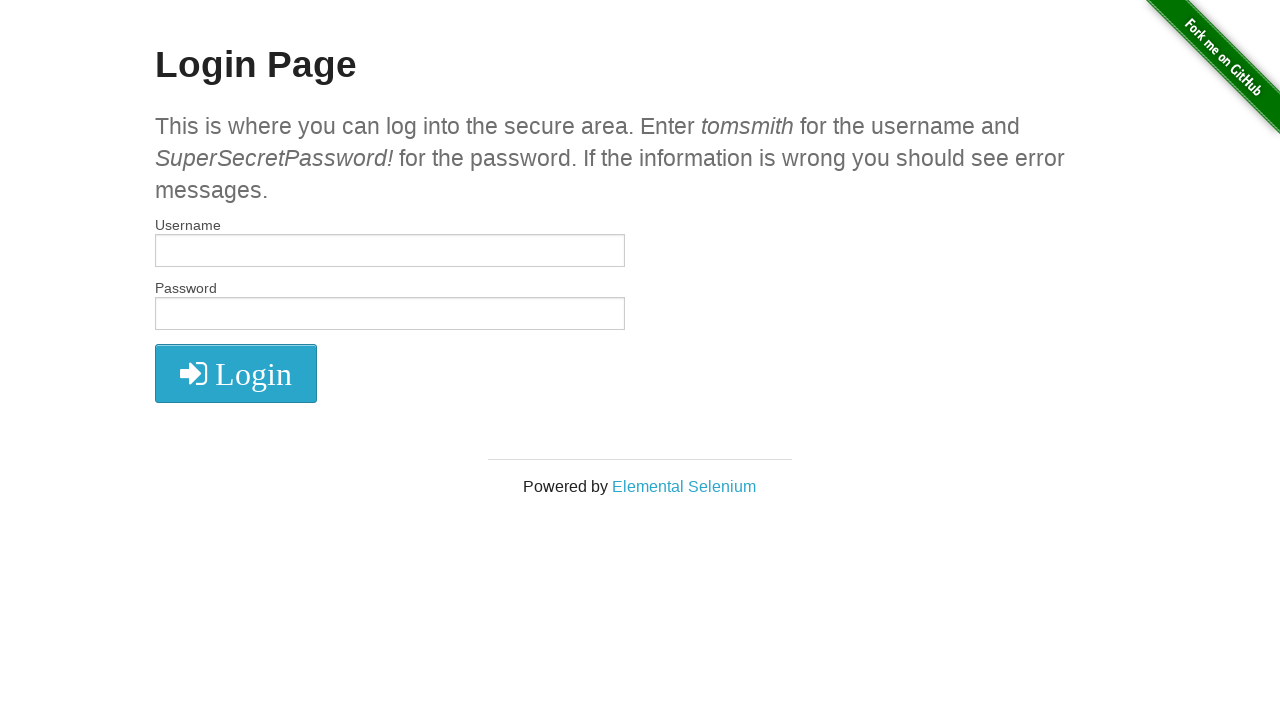